Tests that entering an email address in the text field enables the submit button by checking its opacity changes to 1

Starting URL: https://library-app.firebaseapp.com

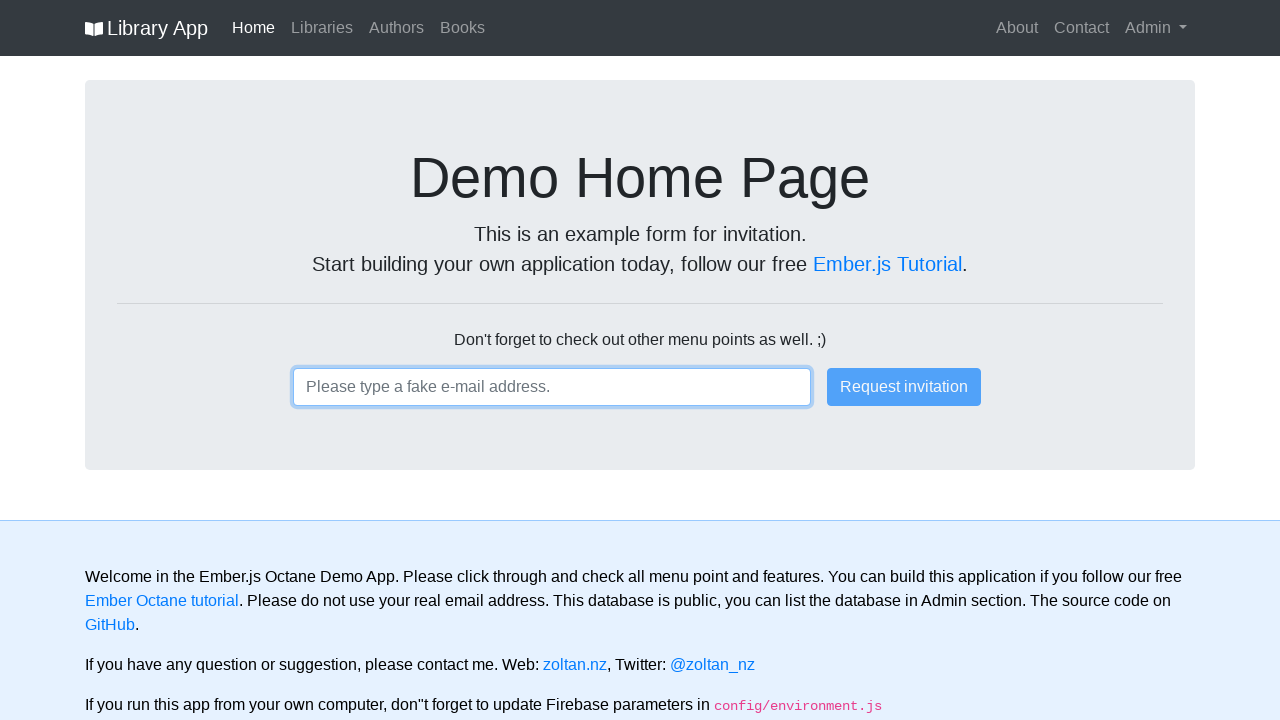

Filled email field with 'tester@test.com' on .ember-text-field
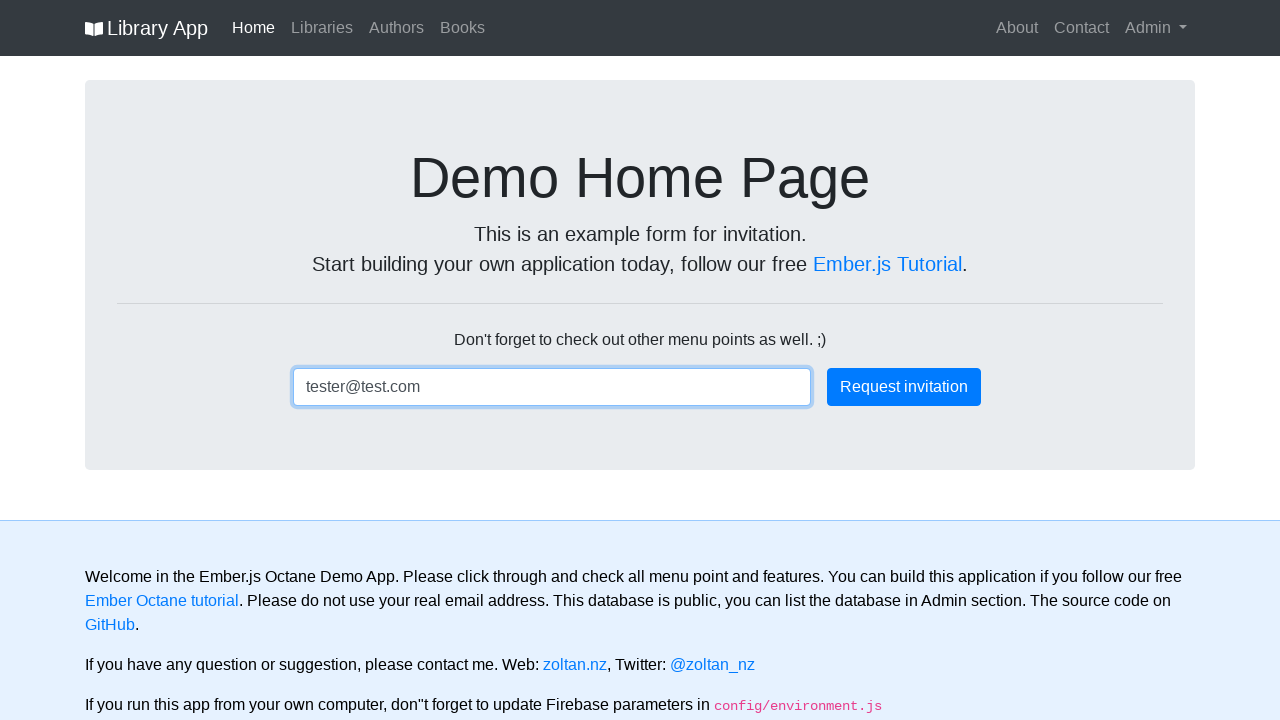

Located submit button
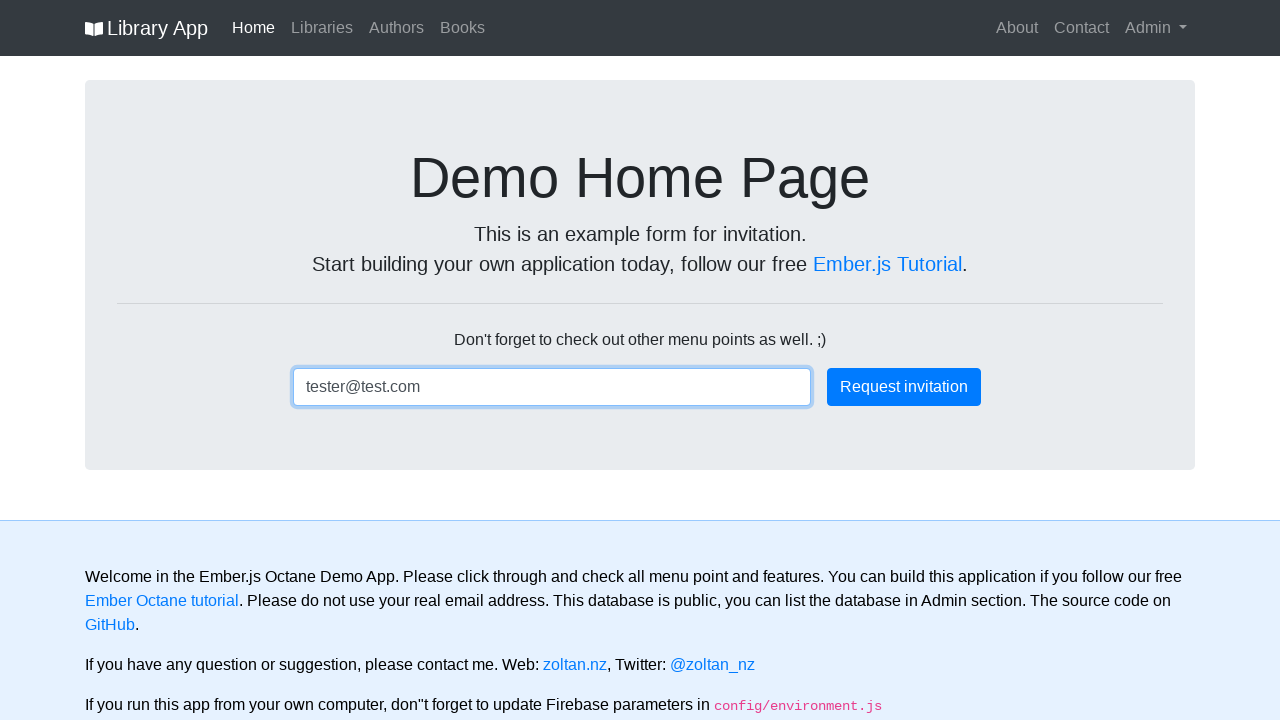

Submit button became visible and enabled (opacity = 1)
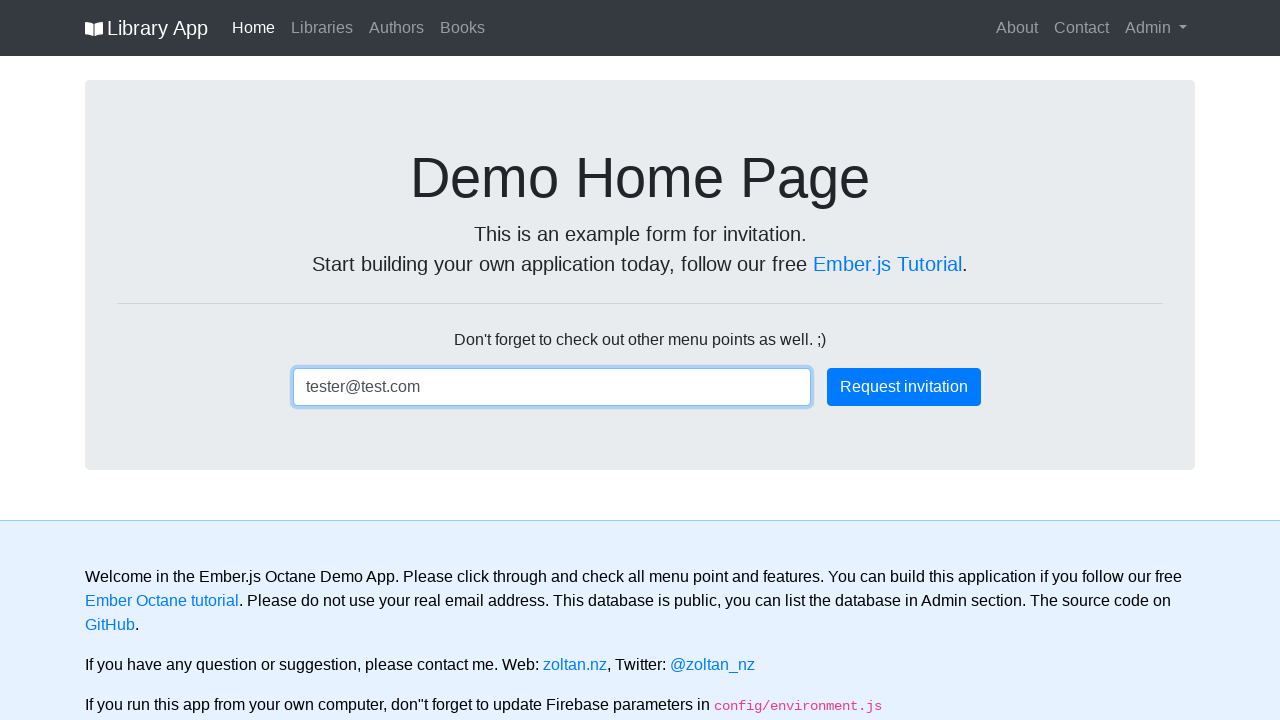

Clicked the submit button at (904, 387) on .btn-primary
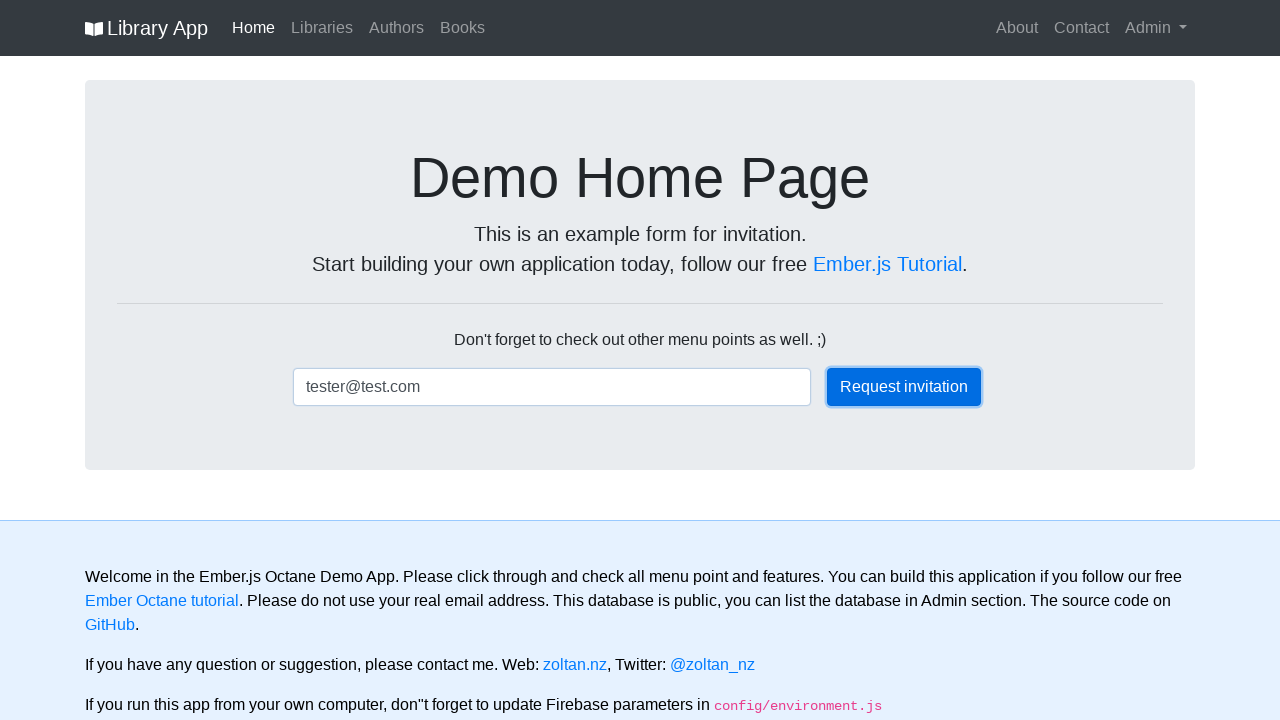

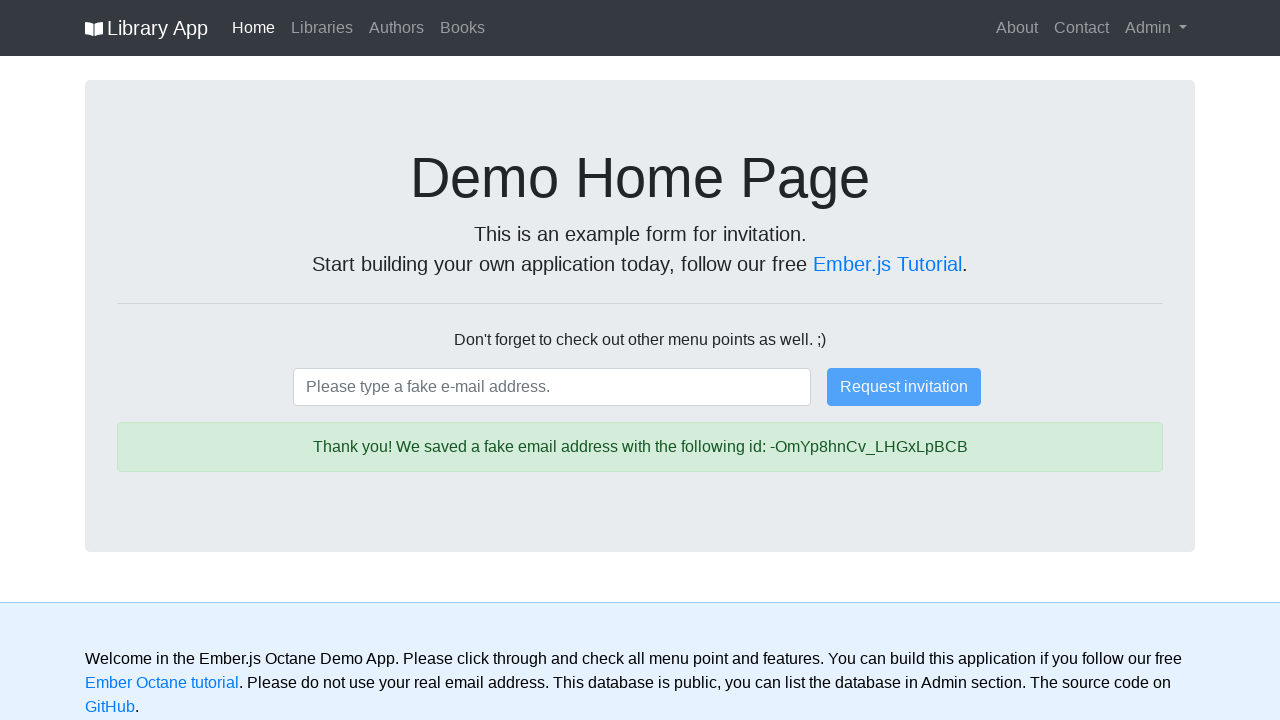